Clicks Submit Language button and verifies the error message text formatting including capitalization and punctuation

Starting URL: http://www.99-bottles-of-beer.net/submitnewlanguage.html

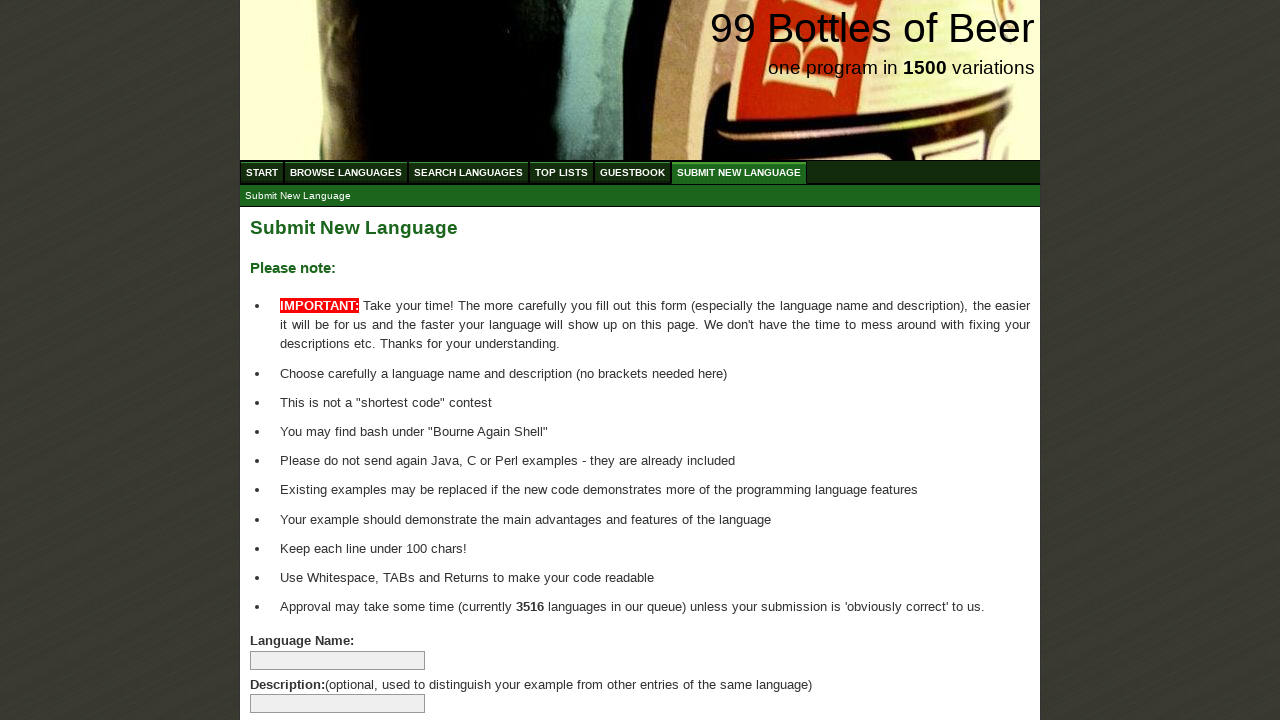

Clicked Submit Language button without filling any fields at (294, 665) on xpath=//body/div[@id='wrap']//div[@id='main']/form[@id='addlanguage']/p/input[@n
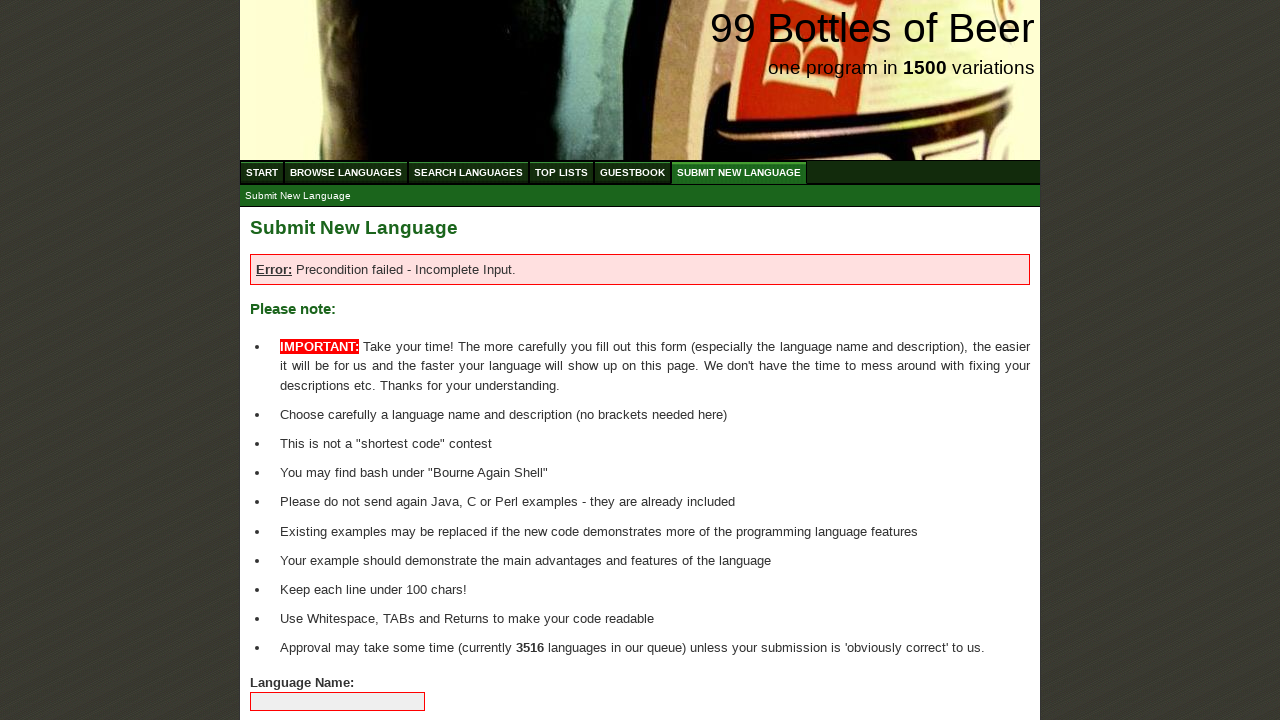

Located error message element
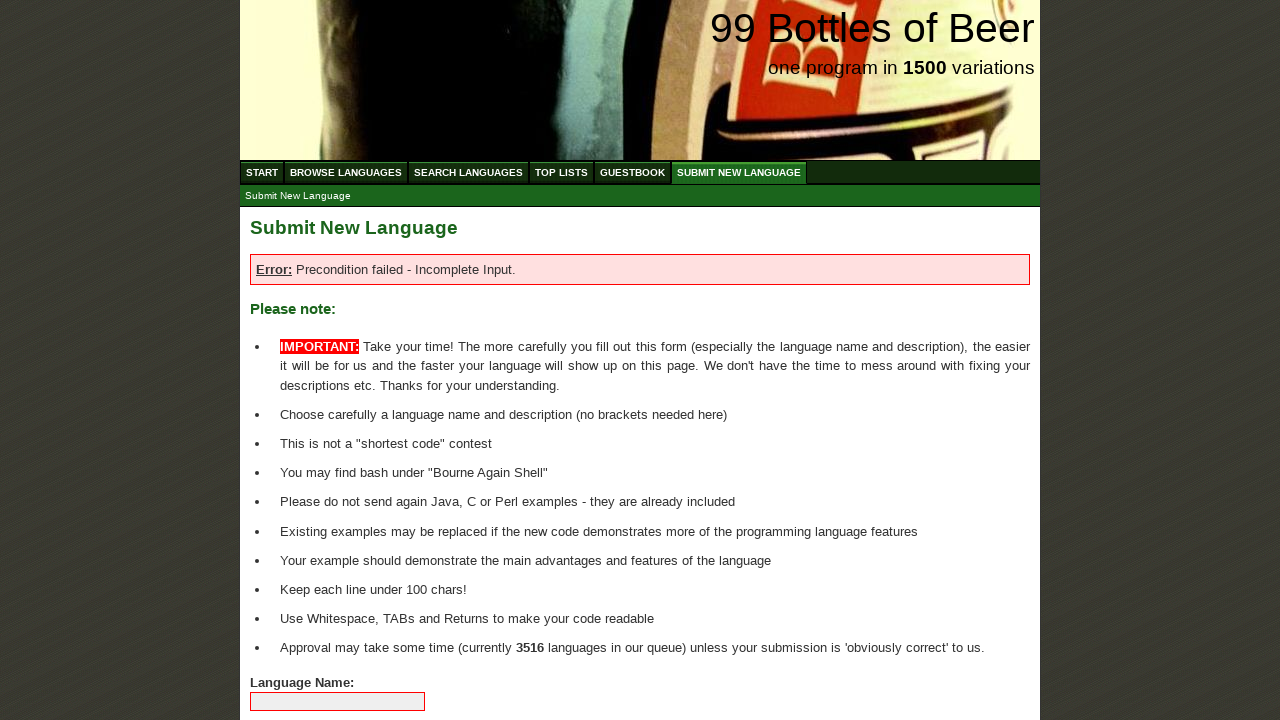

Error message element appeared
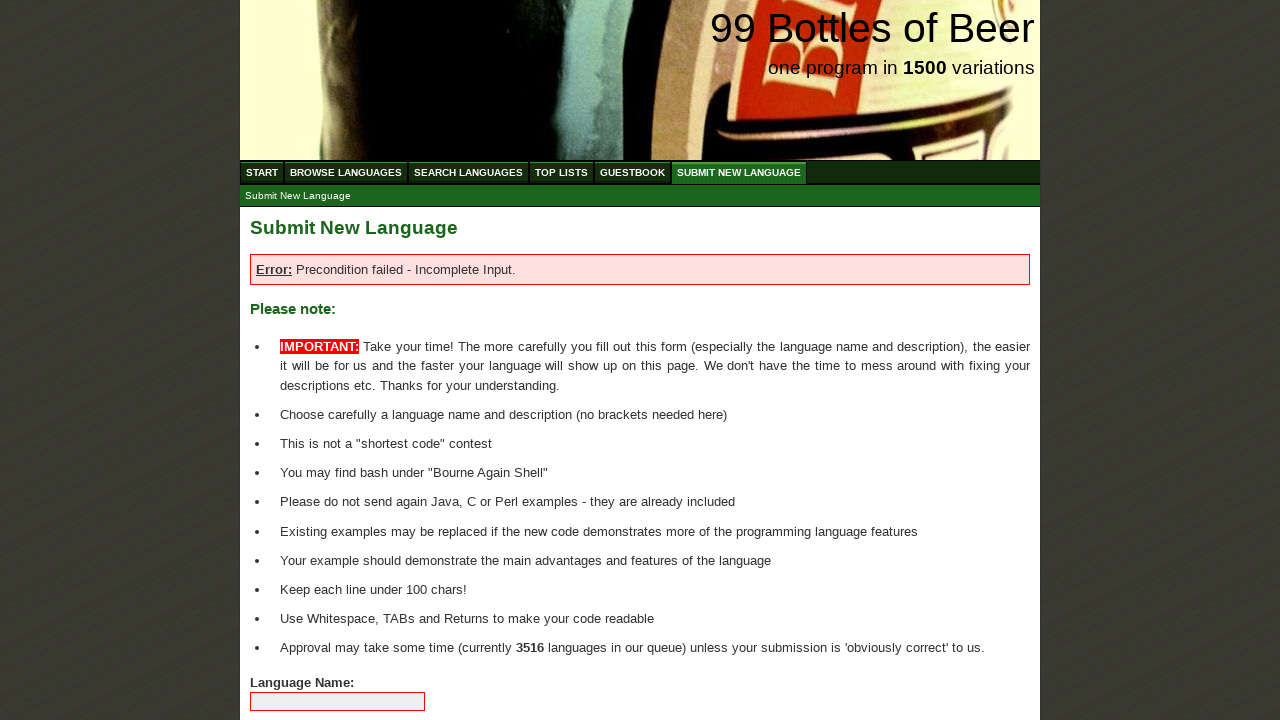

Retrieved error message text content
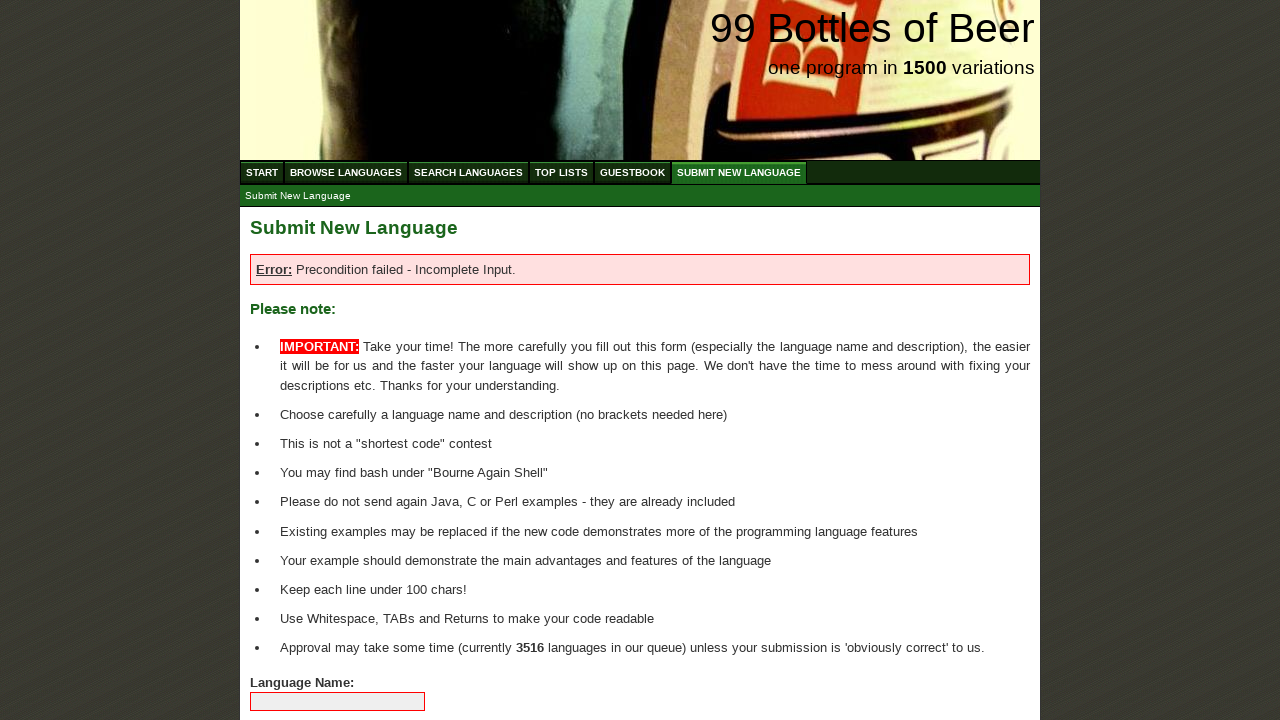

Verified error message text matches expected result exactly
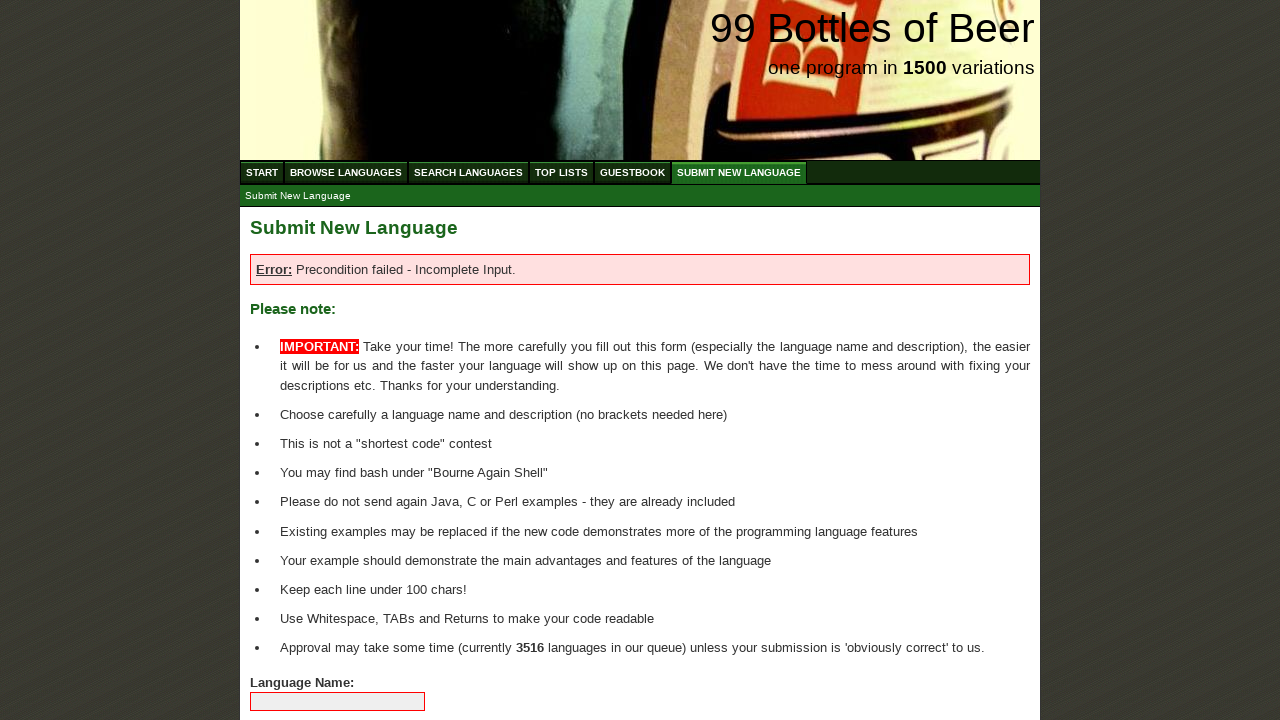

Verified capitalization: 'E', 'P', 'I' present in error message
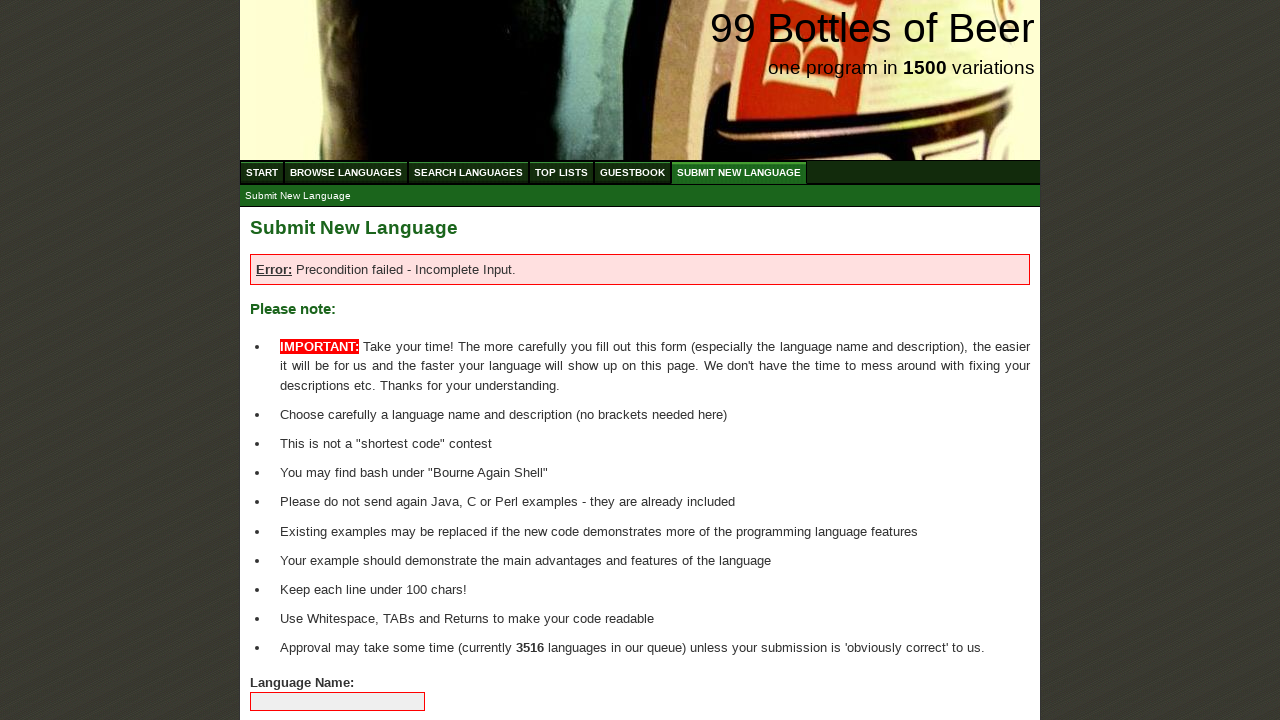

Verified punctuation: colon, hyphen, and period present in error message
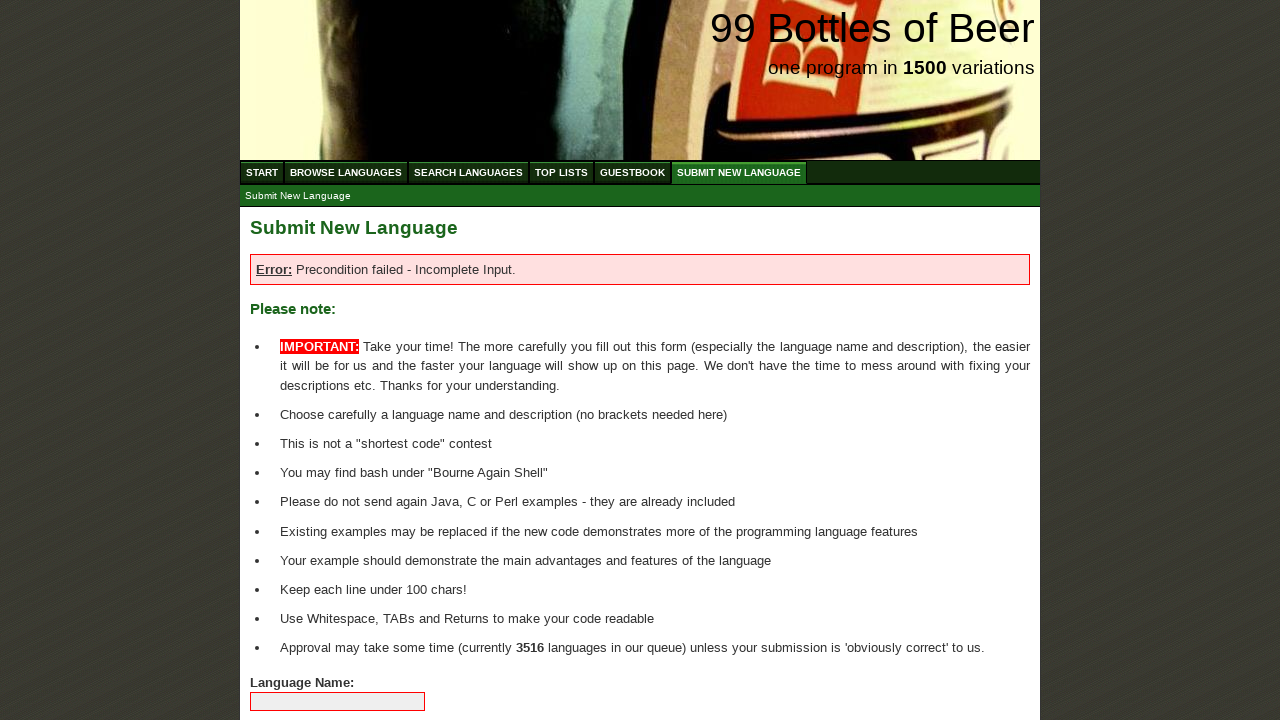

Verified word 'failed' present in error message
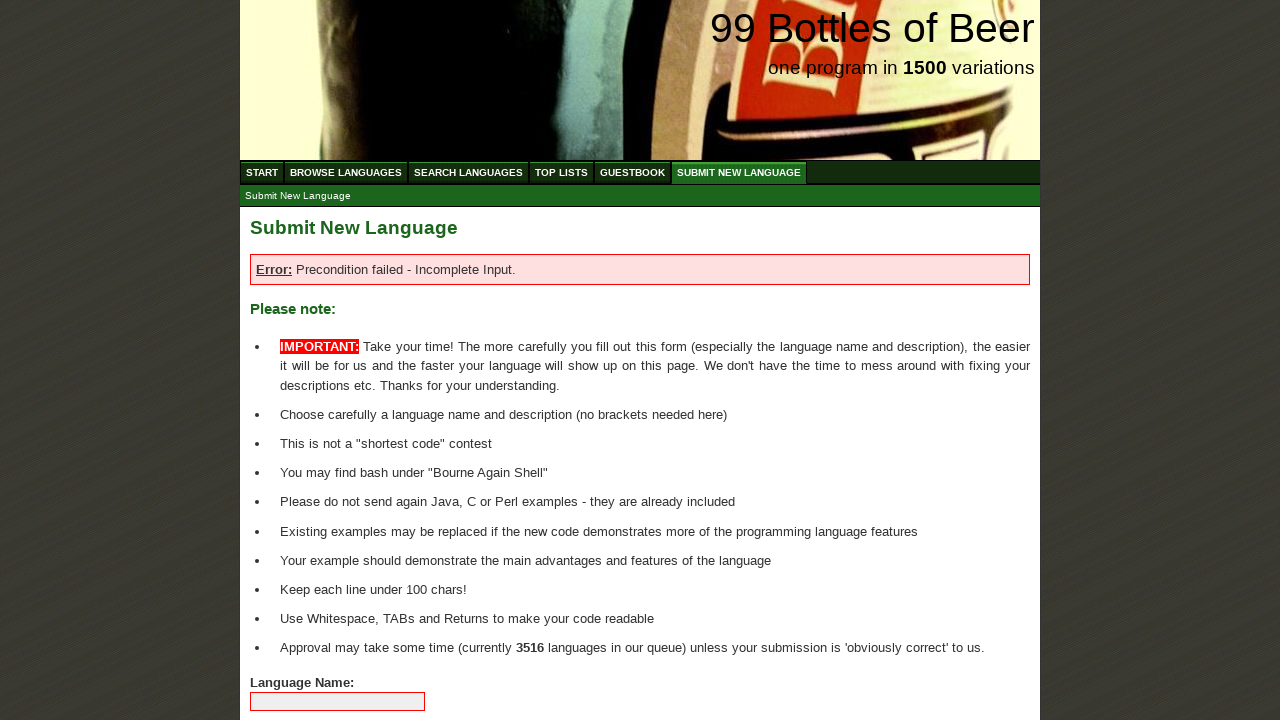

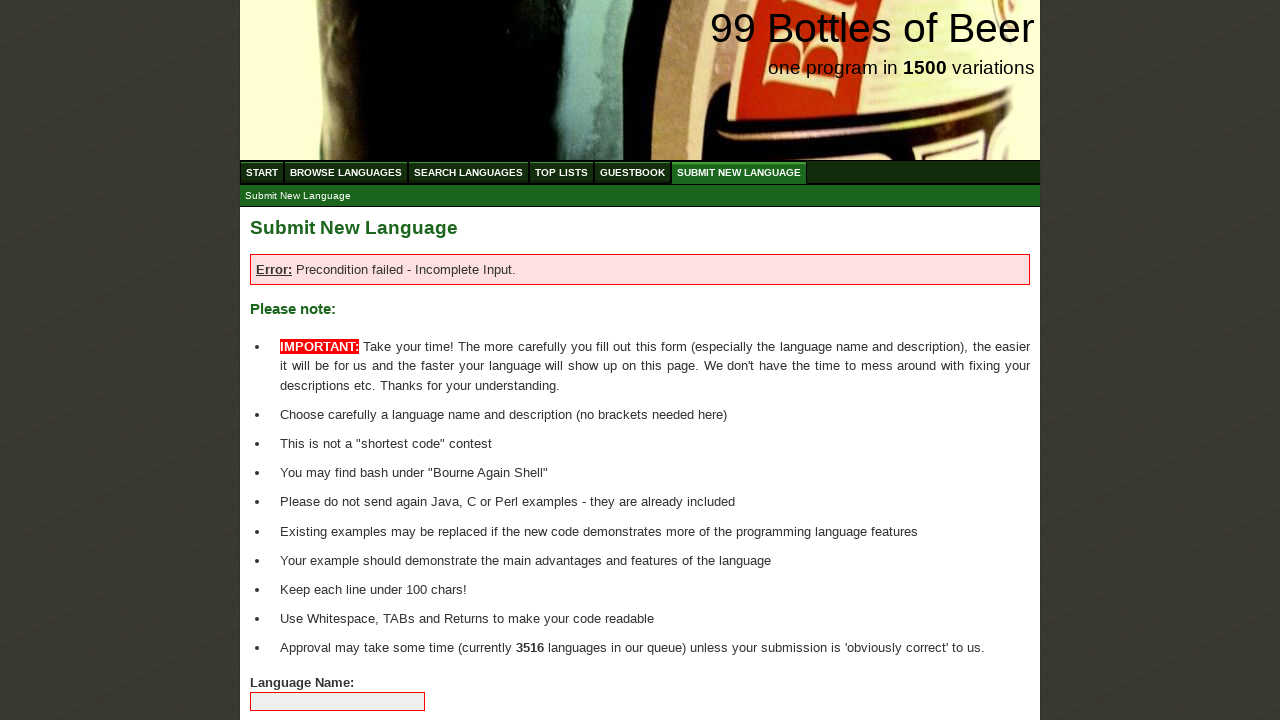